Tests various XPath selector patterns on a form page by filling input fields and highlighting table elements

Starting URL: https://www.hyrtutorials.com/p/add-padding-to-containers.html

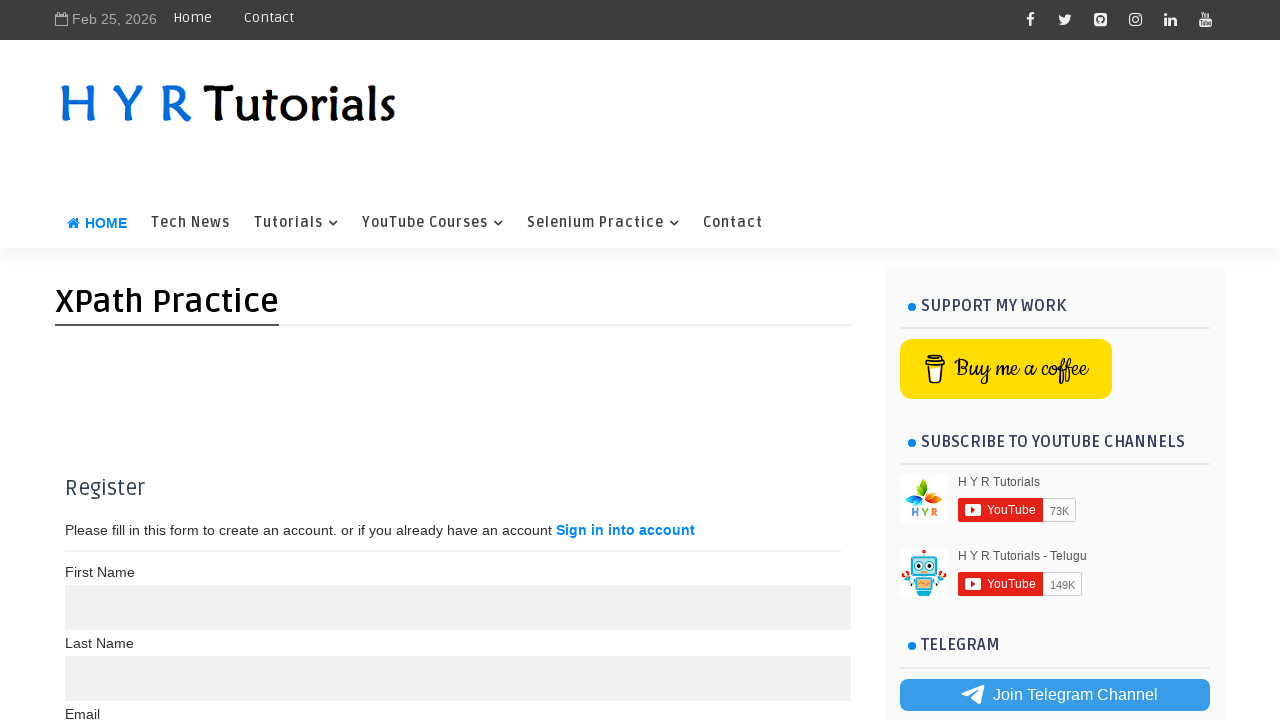

Filled input field with maxlength=10 with 'Text' on input[maxlength='10']
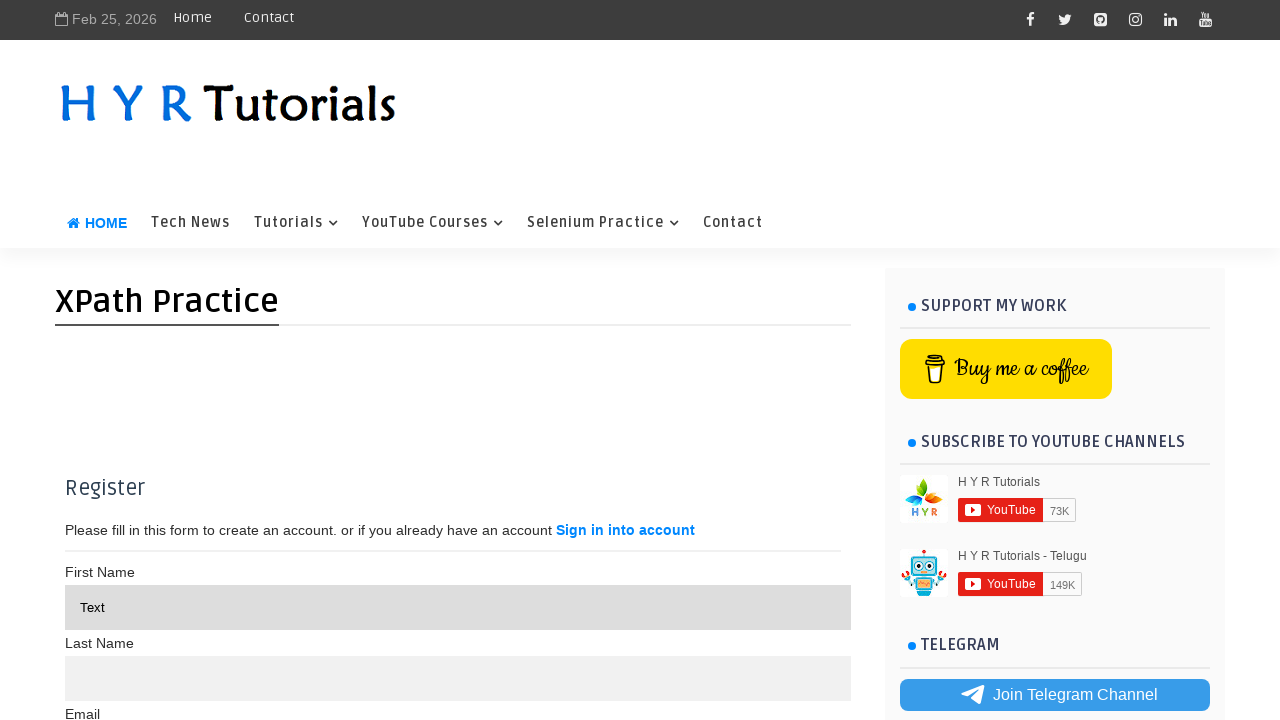

Filled input field without maxlength=10 with 'Text2' on input:not([maxlength='10'])
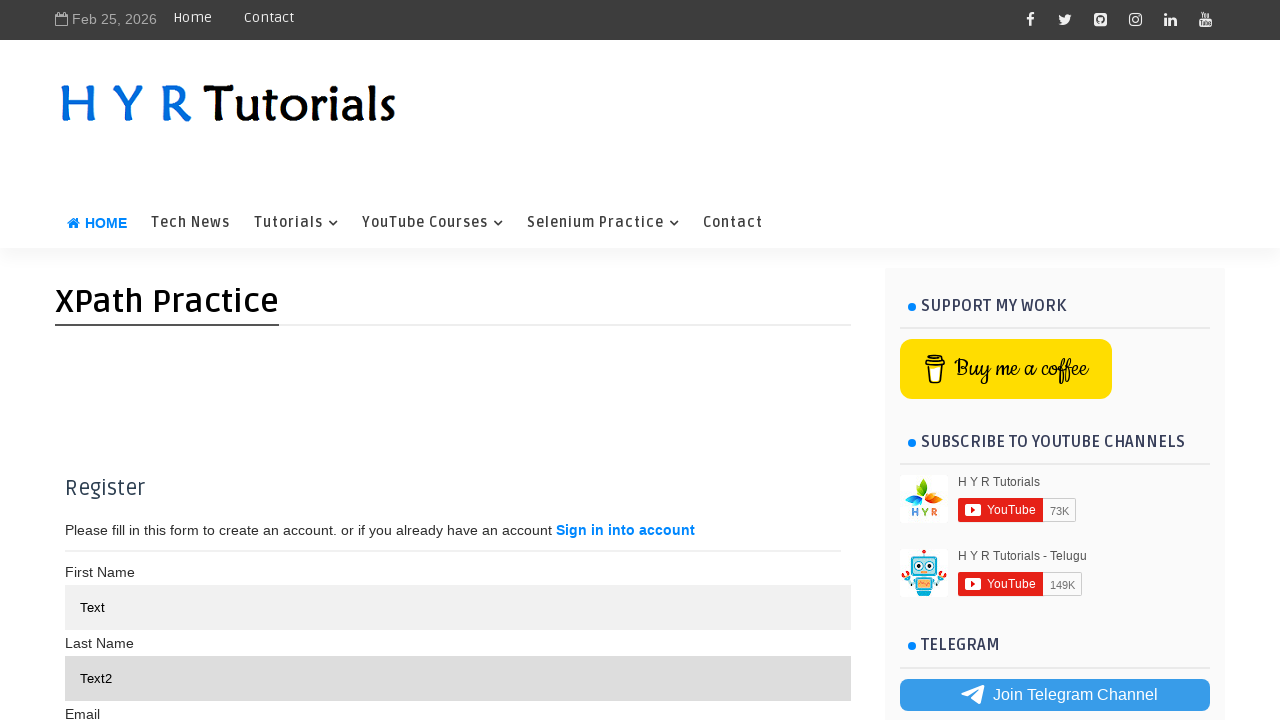

Waited for contact list table to be visible
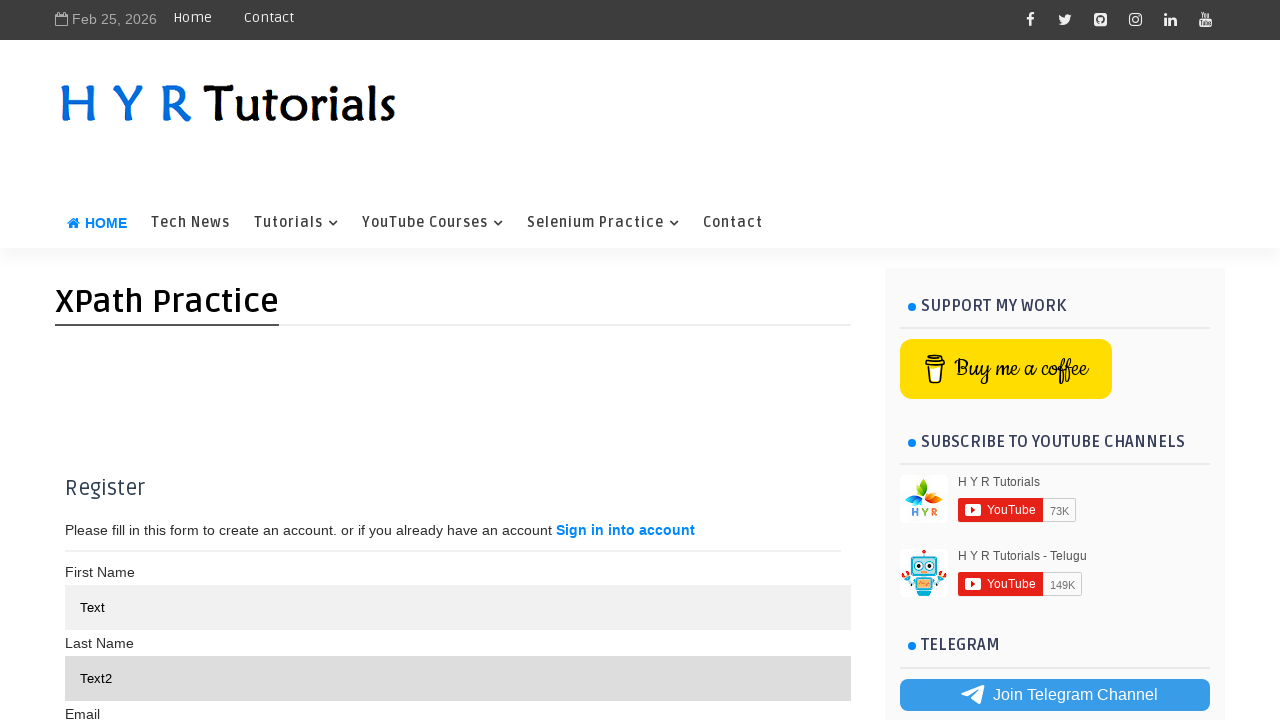

Verified second row in contact list table exists
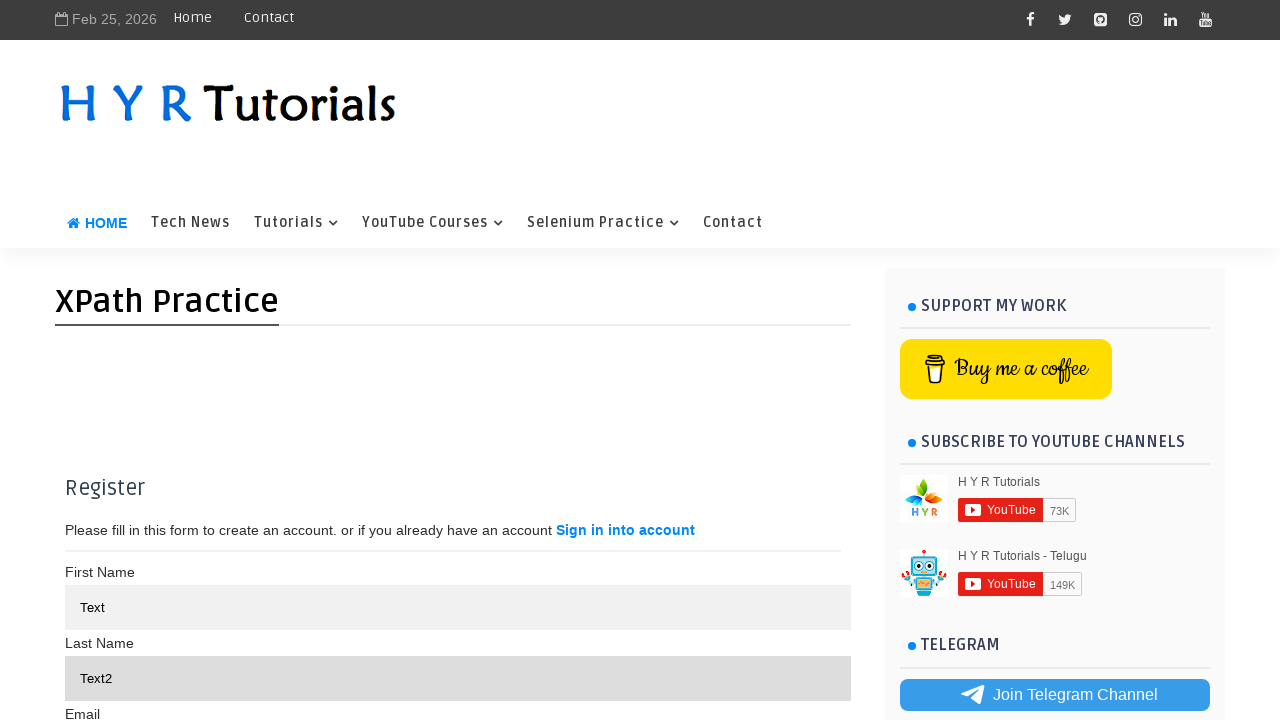

Verified 23rd cell in contact list table exists
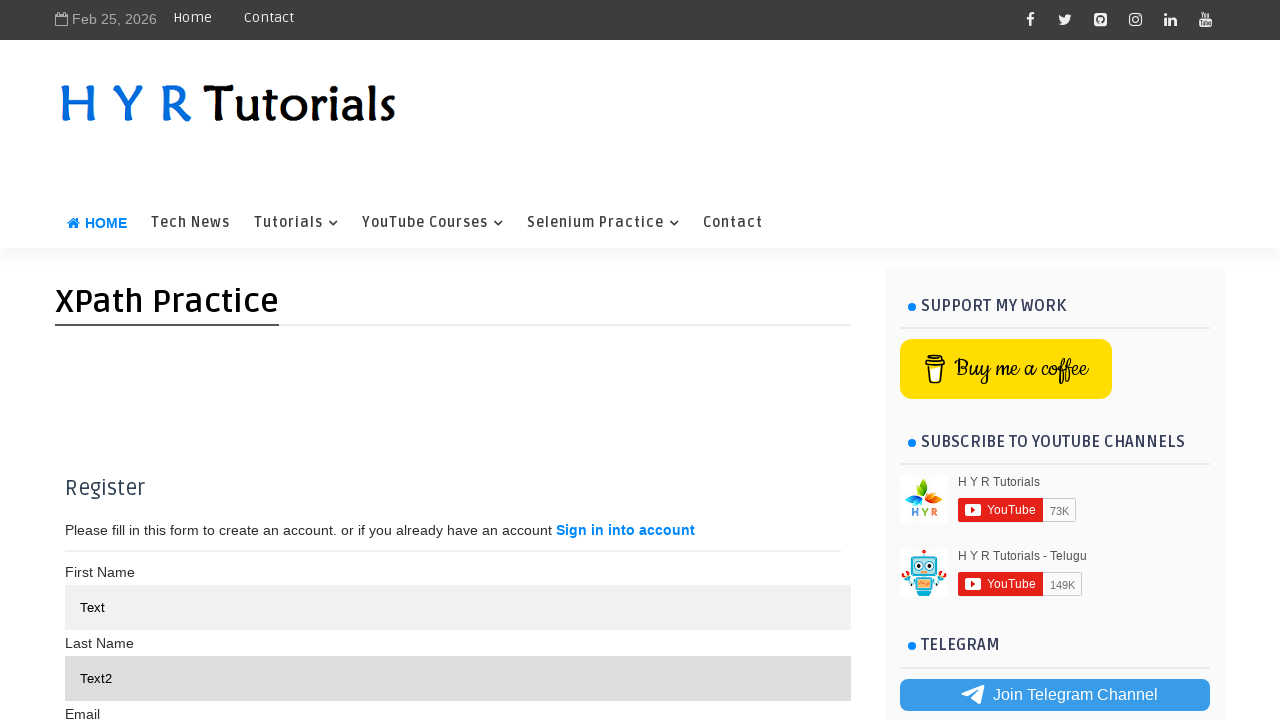

Verified 'Sign in' link exists
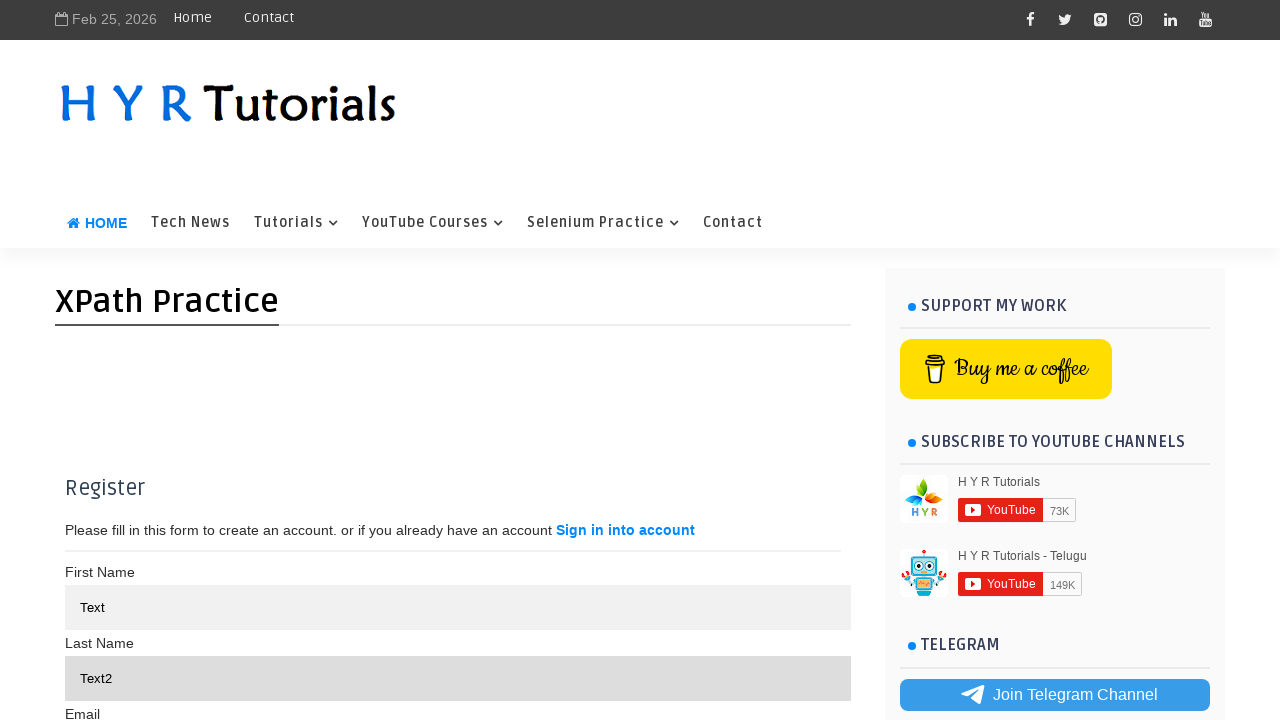

Verified 'Email' label exists
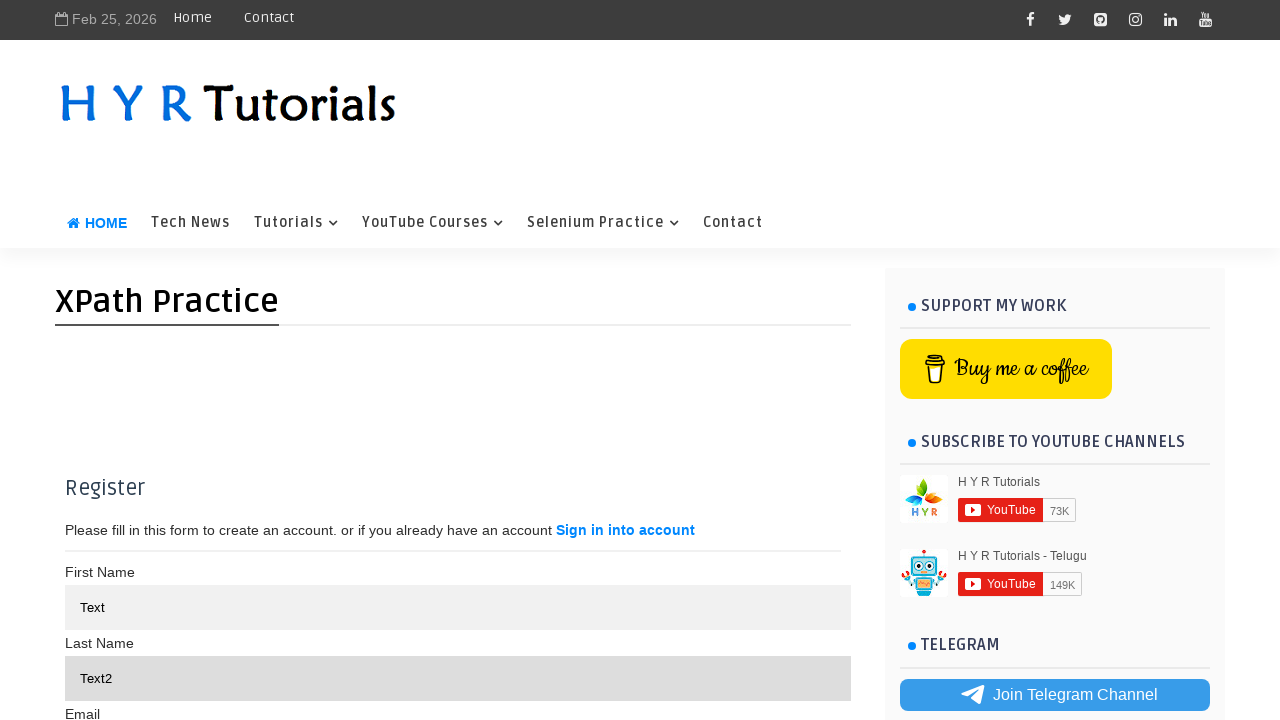

Verified 'Register' heading exists
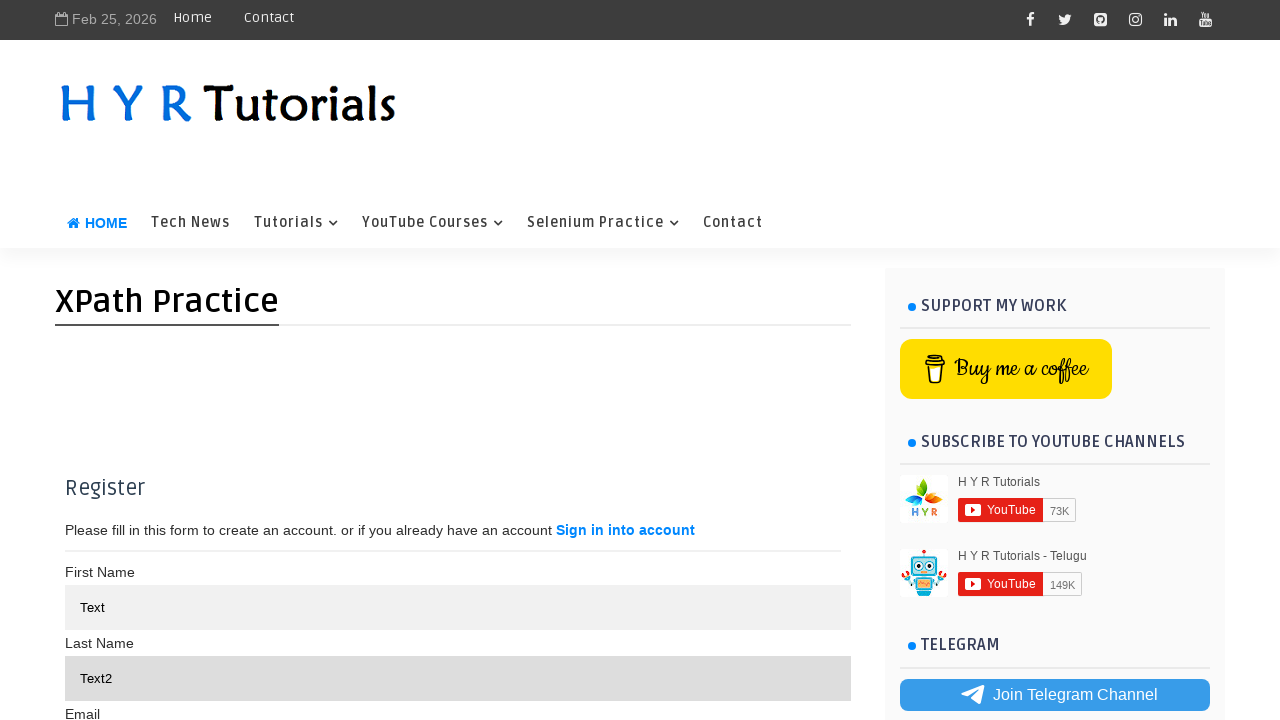

Verified link starting with 'Sign in into' exists
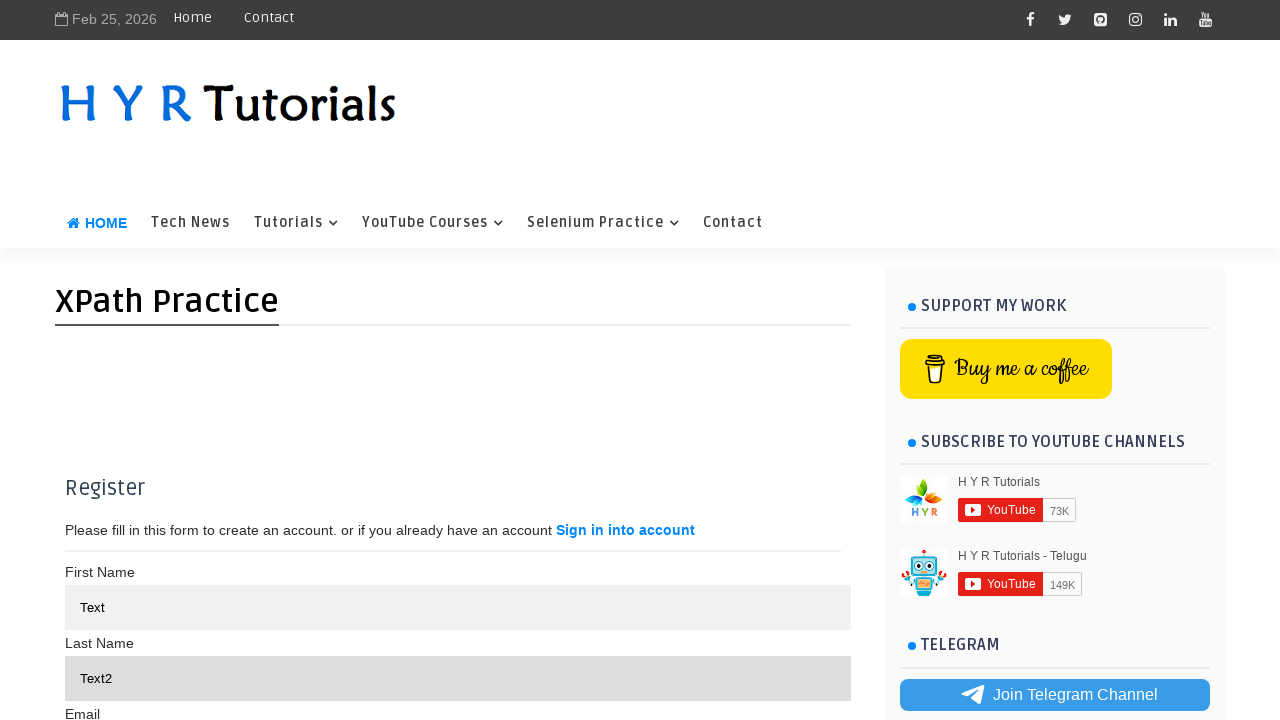

Verified 'First Name' label exists using normalized text
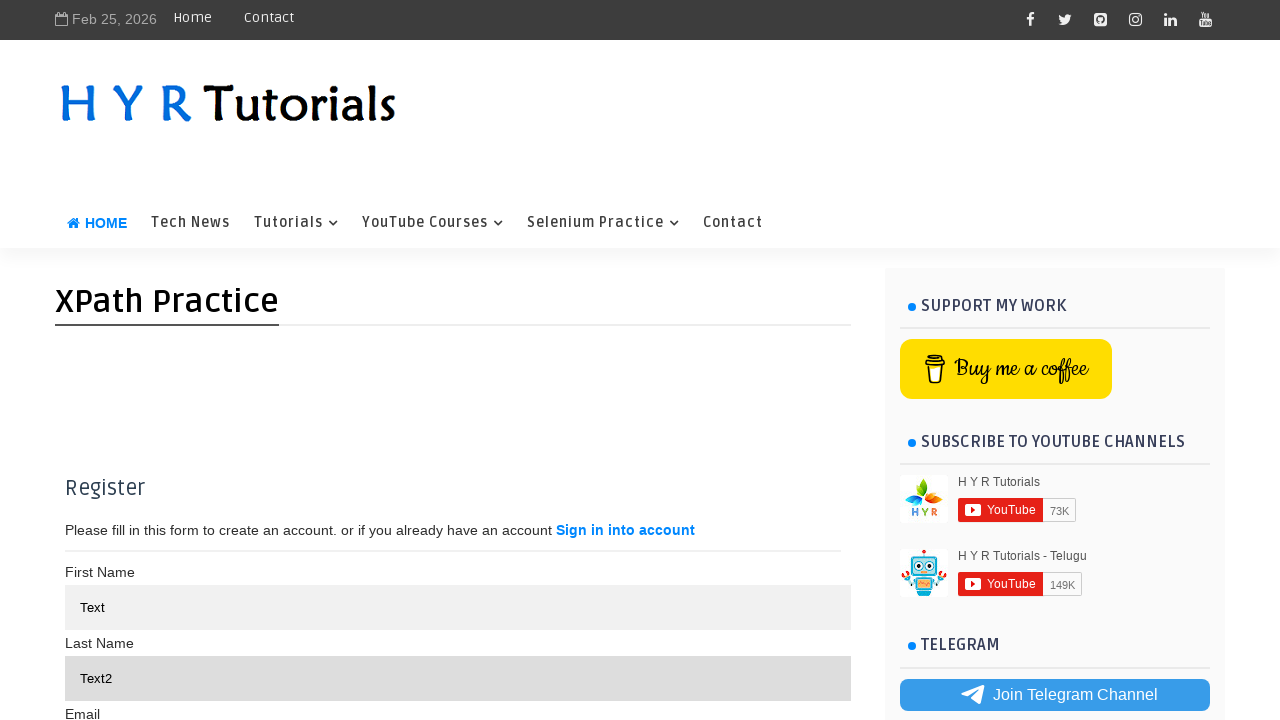

Verified last row in contact list table exists
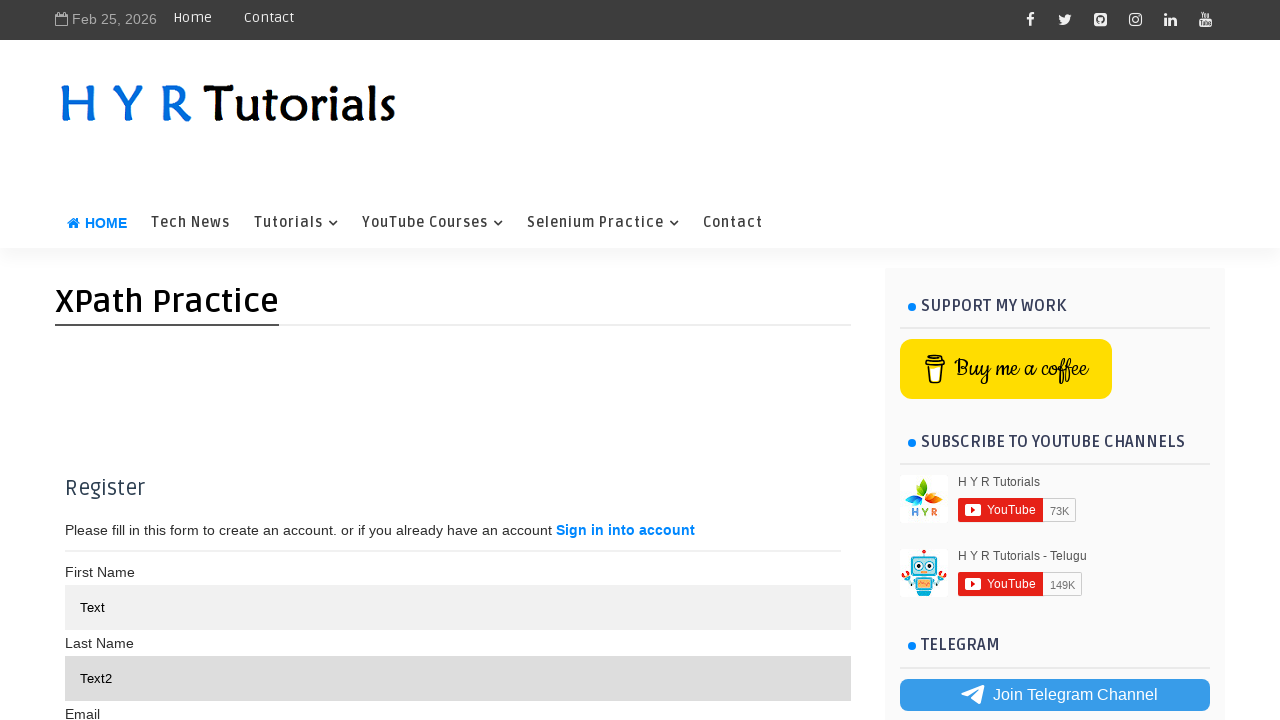

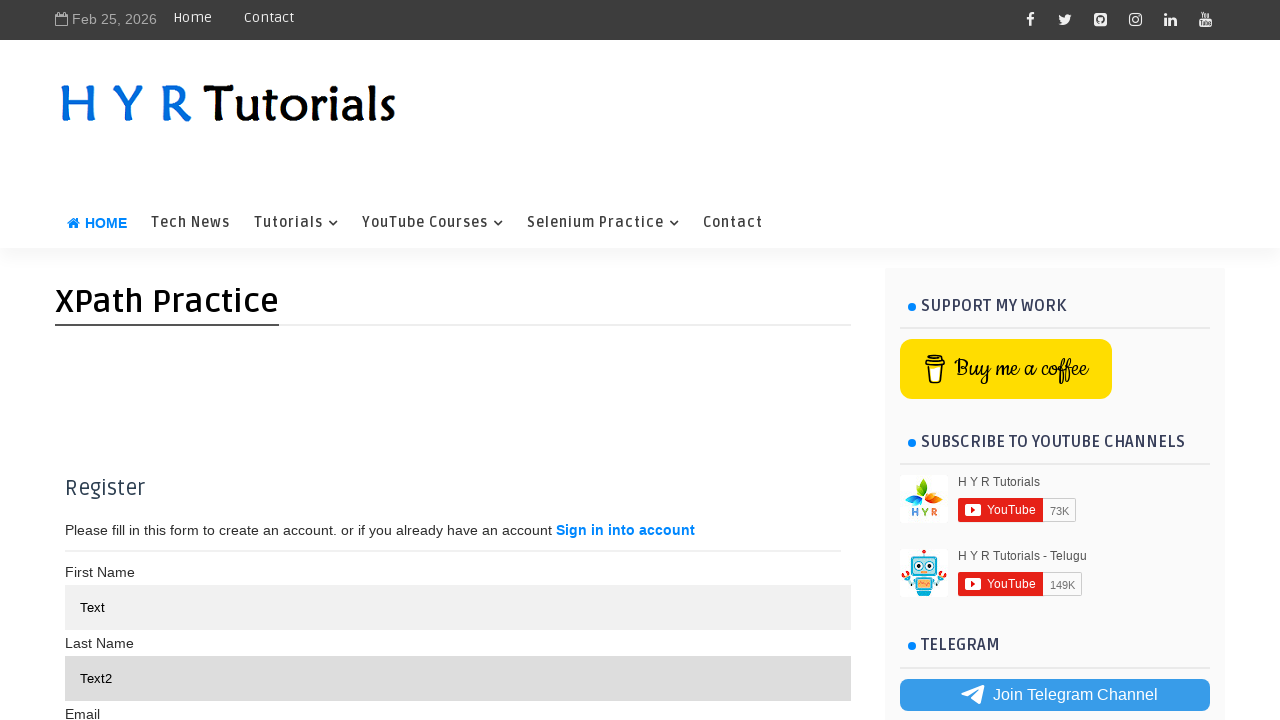